Tests editing a todo item by double-clicking and changing the text

Starting URL: https://demo.playwright.dev/todomvc

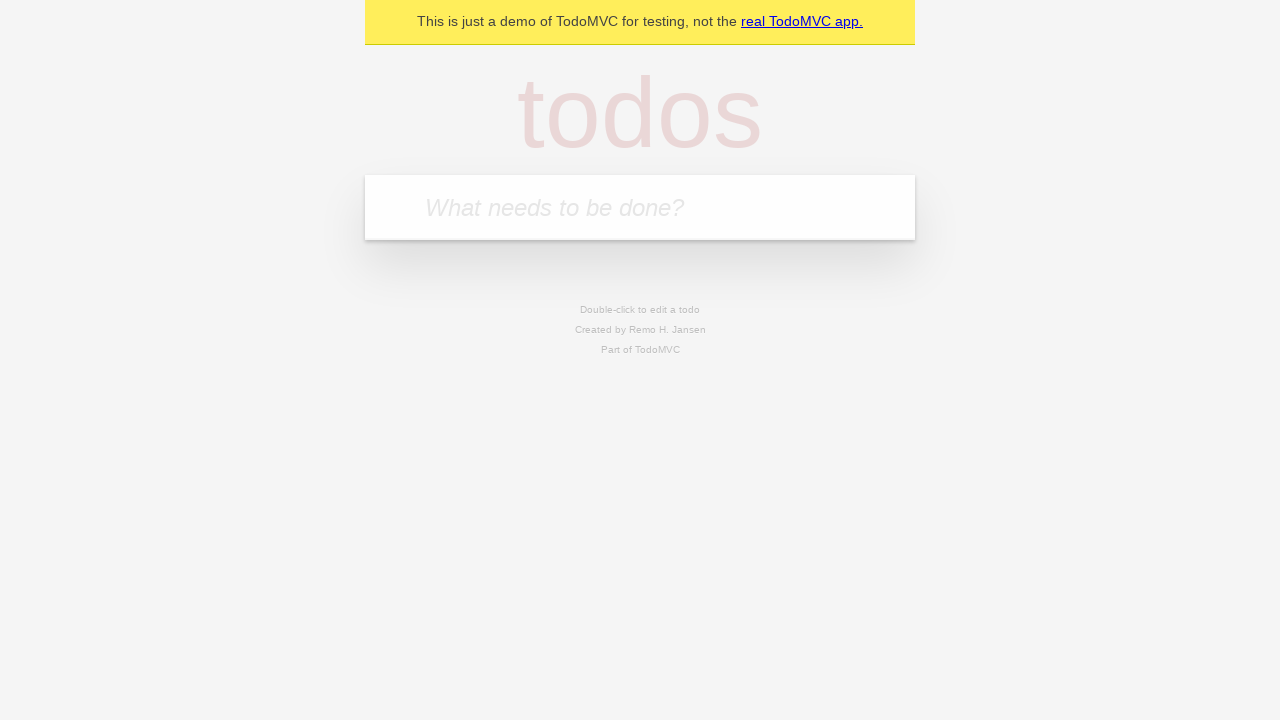

Filled todo input field with 'buy some cheese' on internal:attr=[placeholder="What needs to be done?"i]
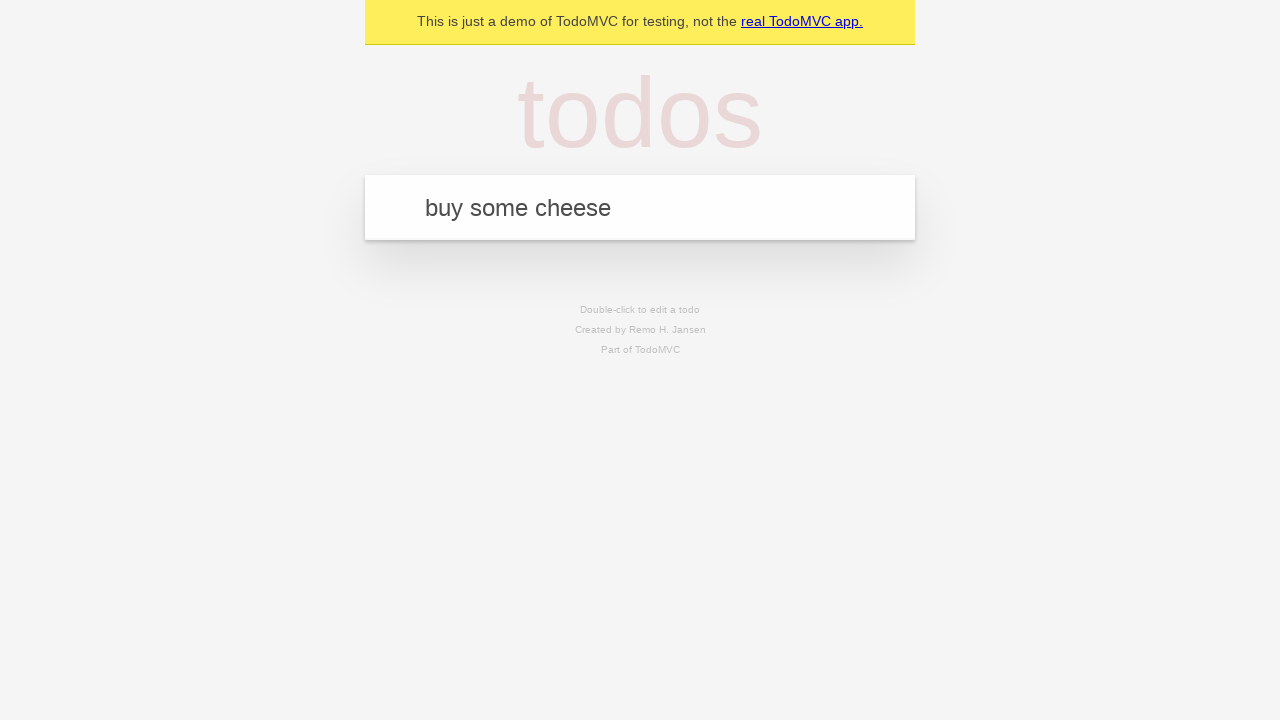

Pressed Enter to add todo 'buy some cheese' on internal:attr=[placeholder="What needs to be done?"i]
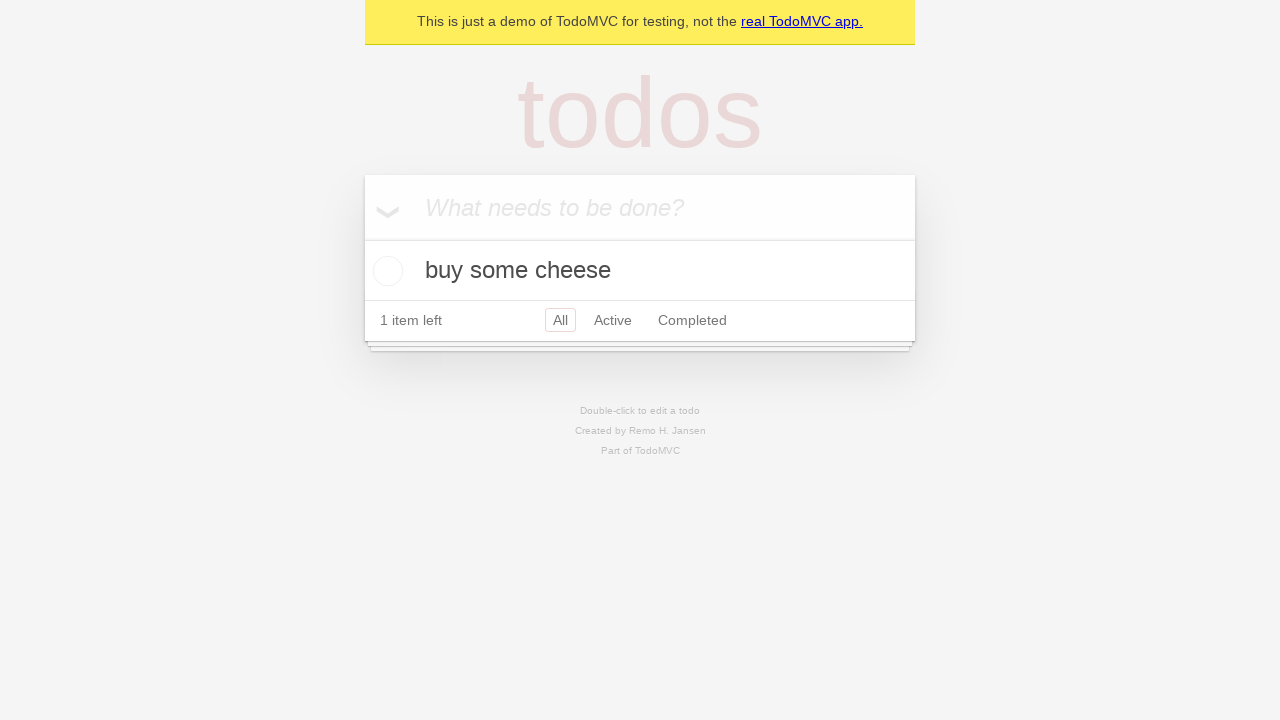

Filled todo input field with 'feed the cat' on internal:attr=[placeholder="What needs to be done?"i]
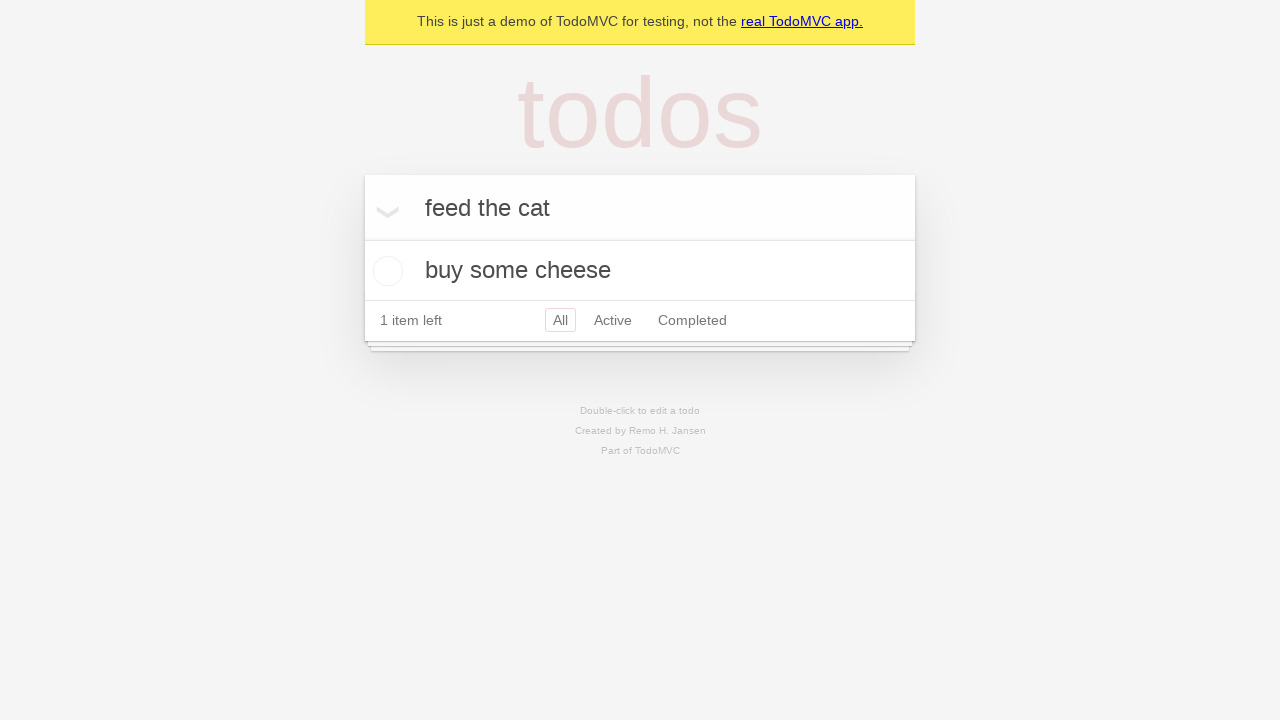

Pressed Enter to add todo 'feed the cat' on internal:attr=[placeholder="What needs to be done?"i]
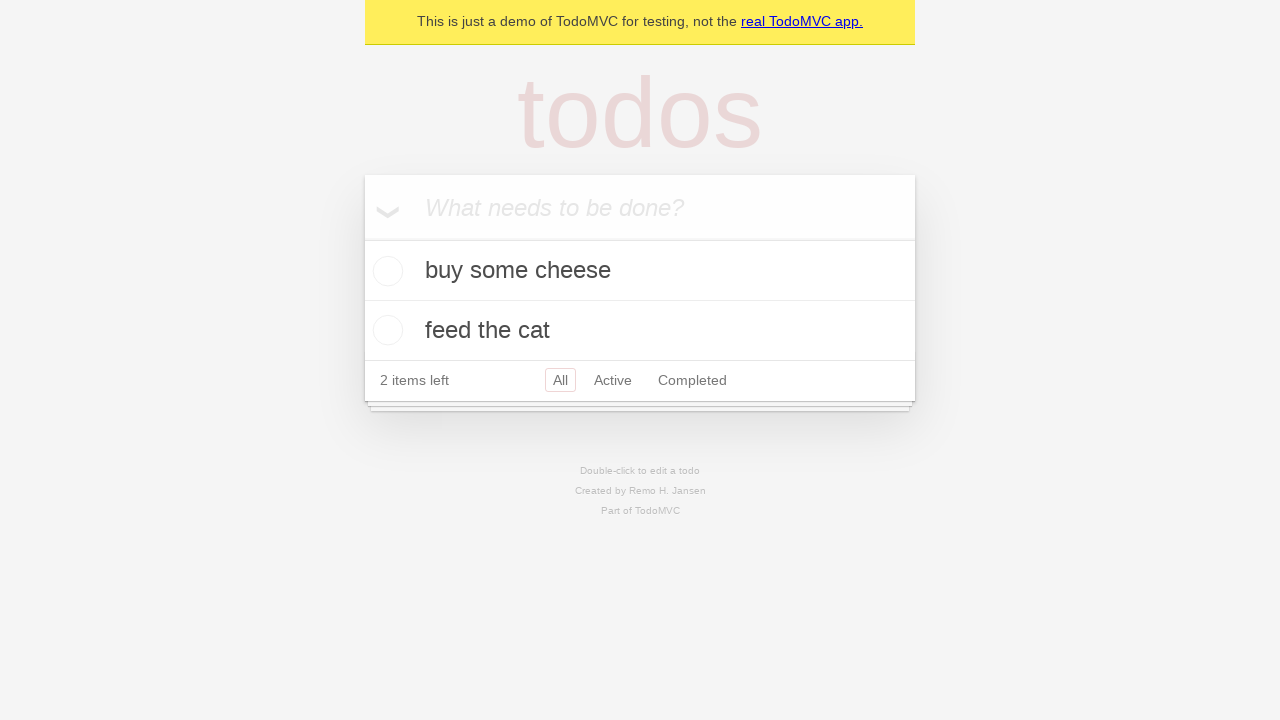

Filled todo input field with 'book a doctors appointment' on internal:attr=[placeholder="What needs to be done?"i]
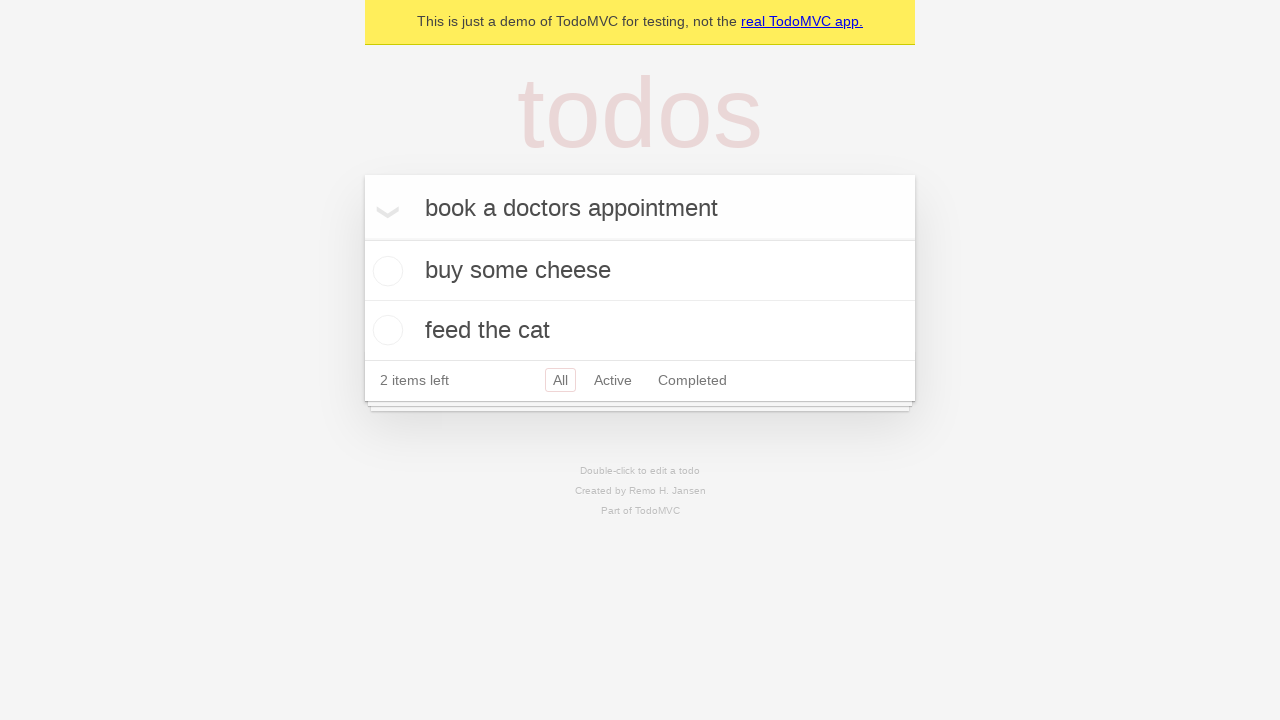

Pressed Enter to add todo 'book a doctors appointment' on internal:attr=[placeholder="What needs to be done?"i]
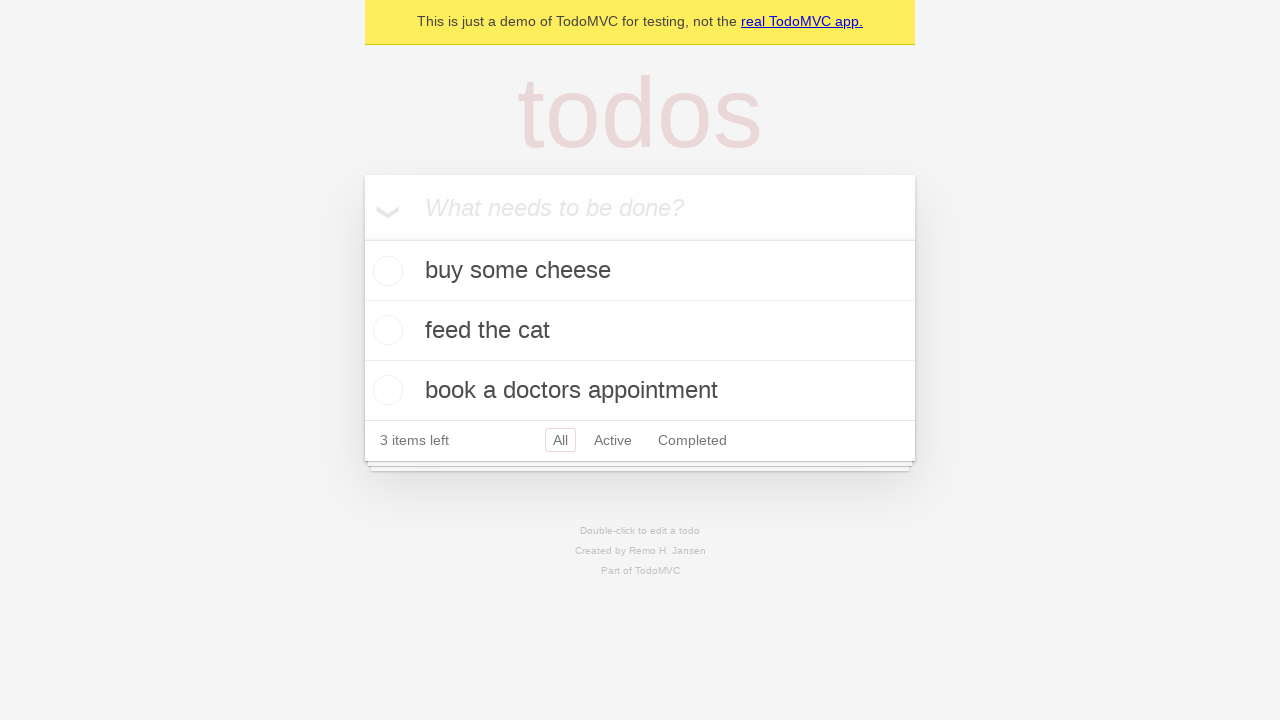

Retrieved all todo items
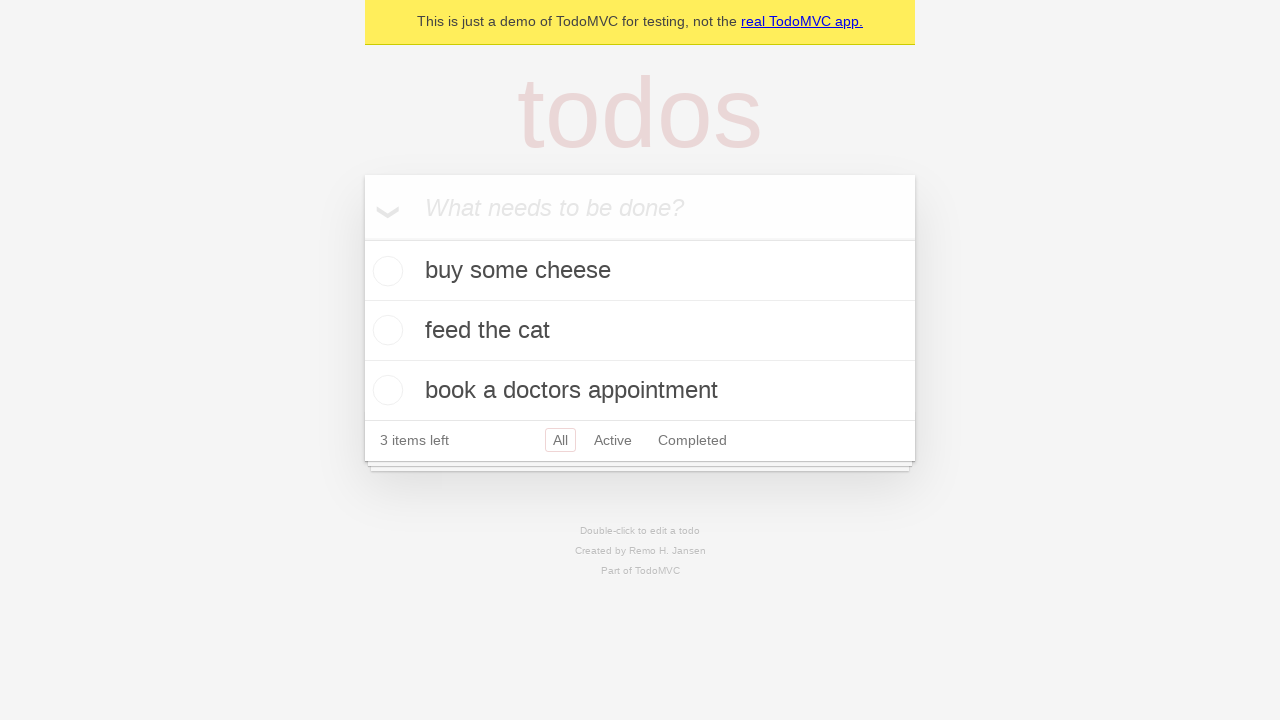

Selected the second todo item
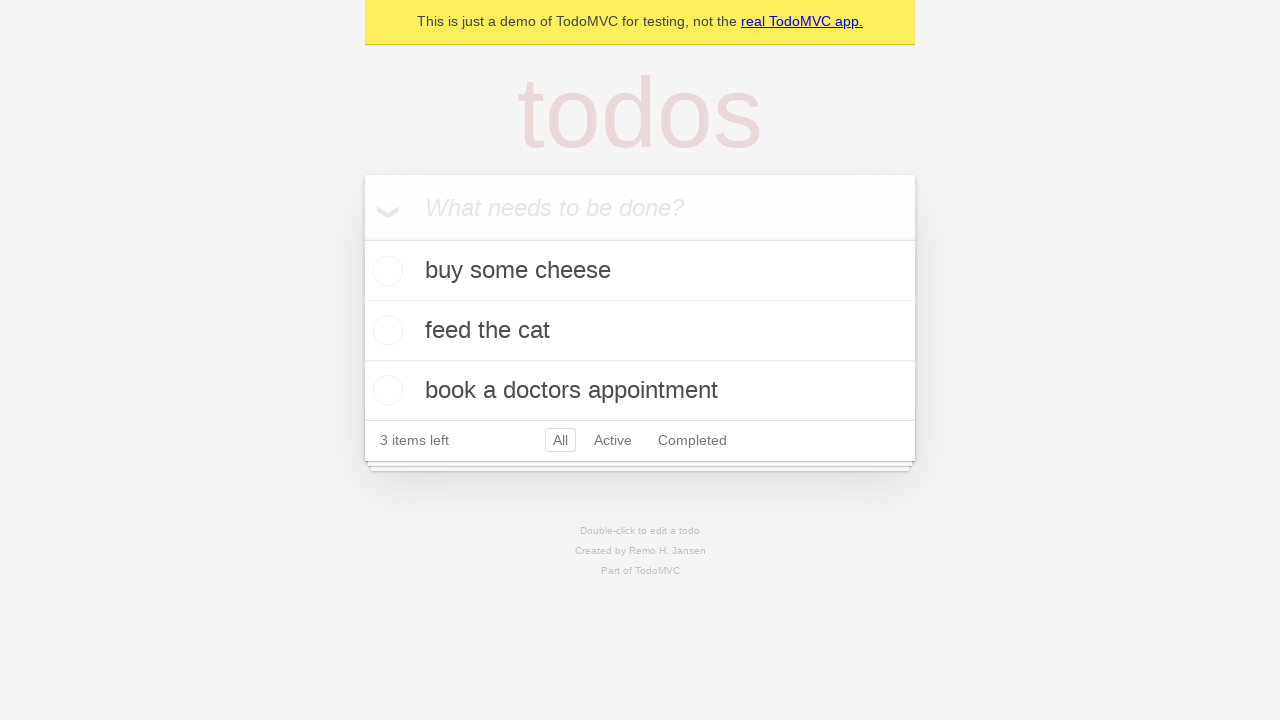

Double-clicked the second todo item to enter edit mode at (640, 331) on internal:testid=[data-testid="todo-item"s] >> nth=1
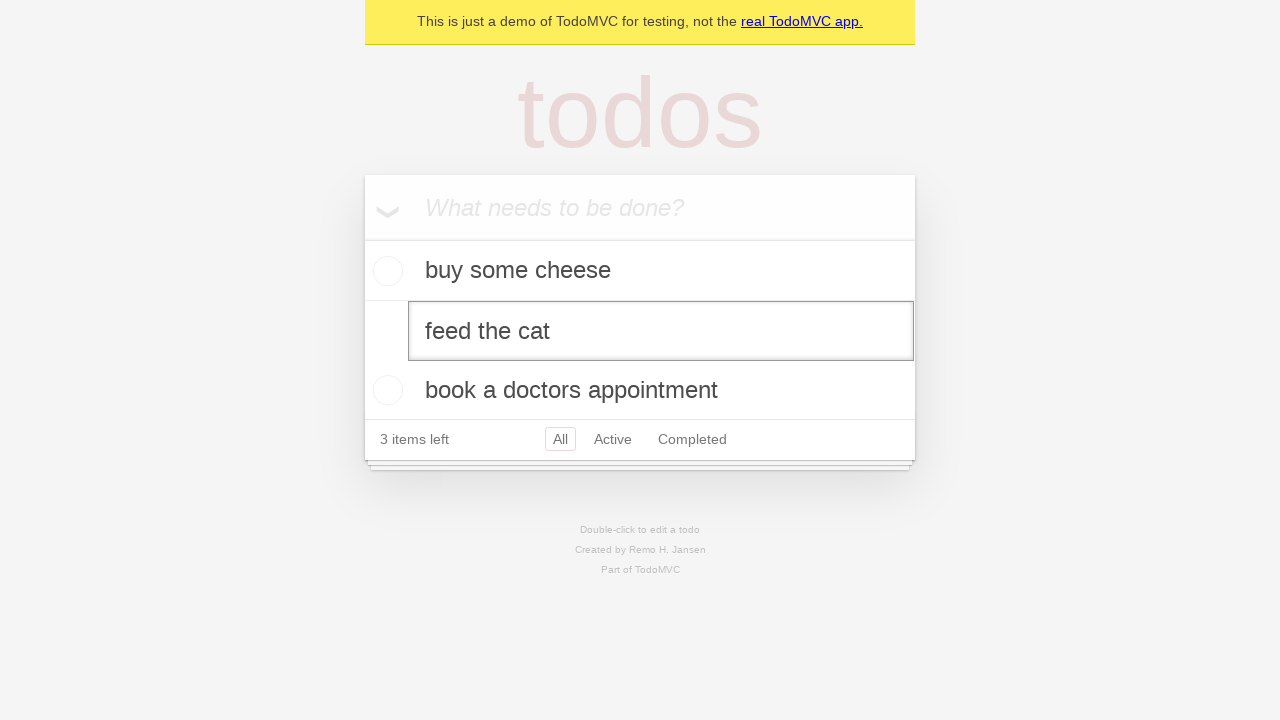

Changed todo text to 'buy some sausages' on internal:testid=[data-testid="todo-item"s] >> nth=1 >> internal:role=textbox[nam
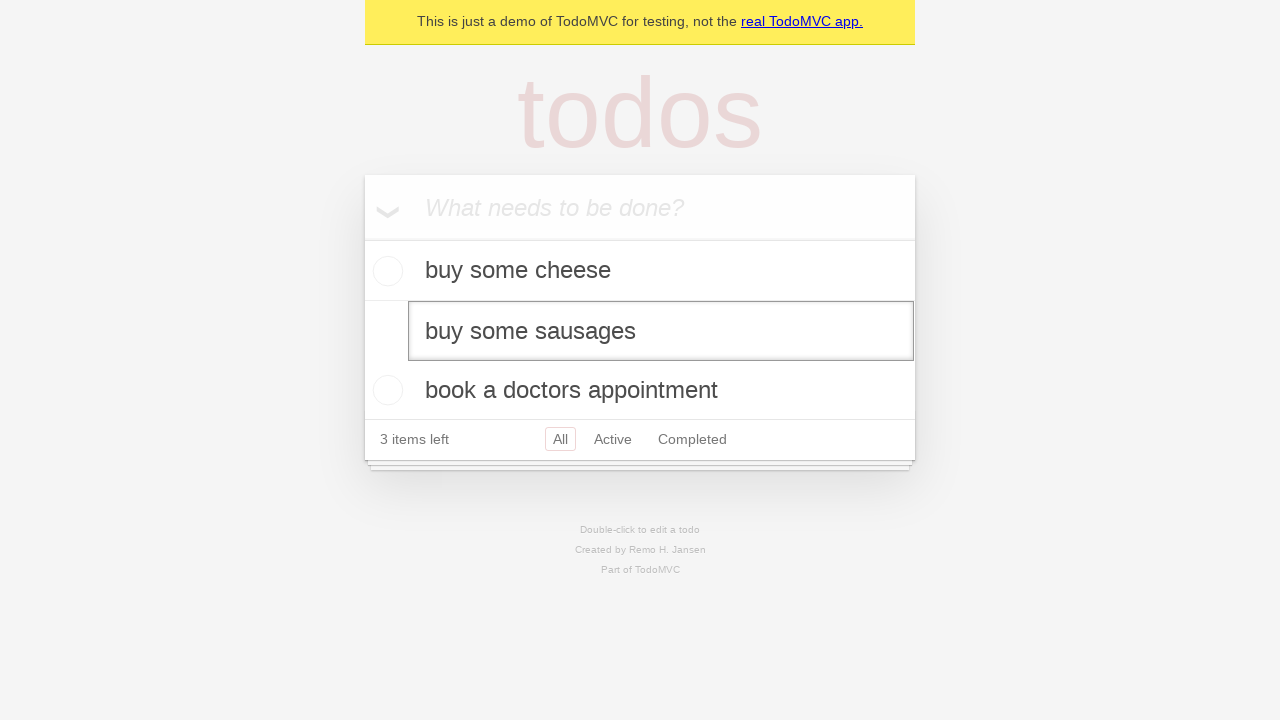

Pressed Enter to confirm the edited todo text on internal:testid=[data-testid="todo-item"s] >> nth=1 >> internal:role=textbox[nam
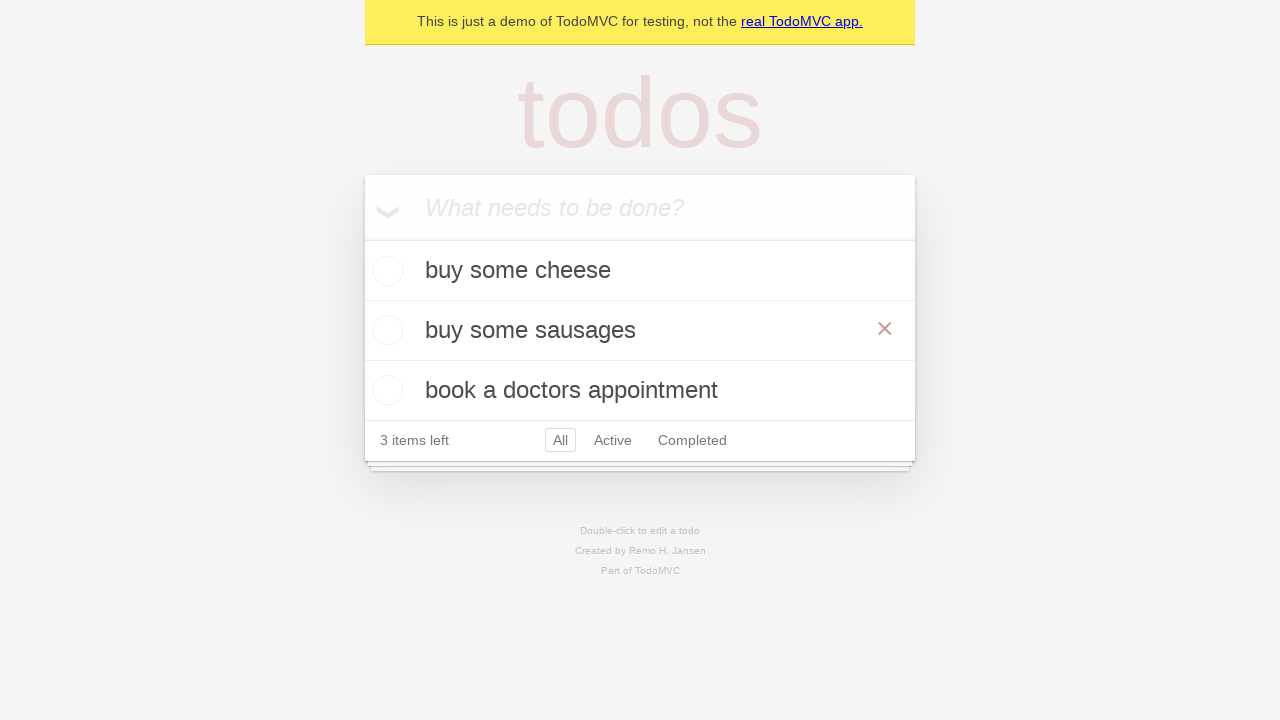

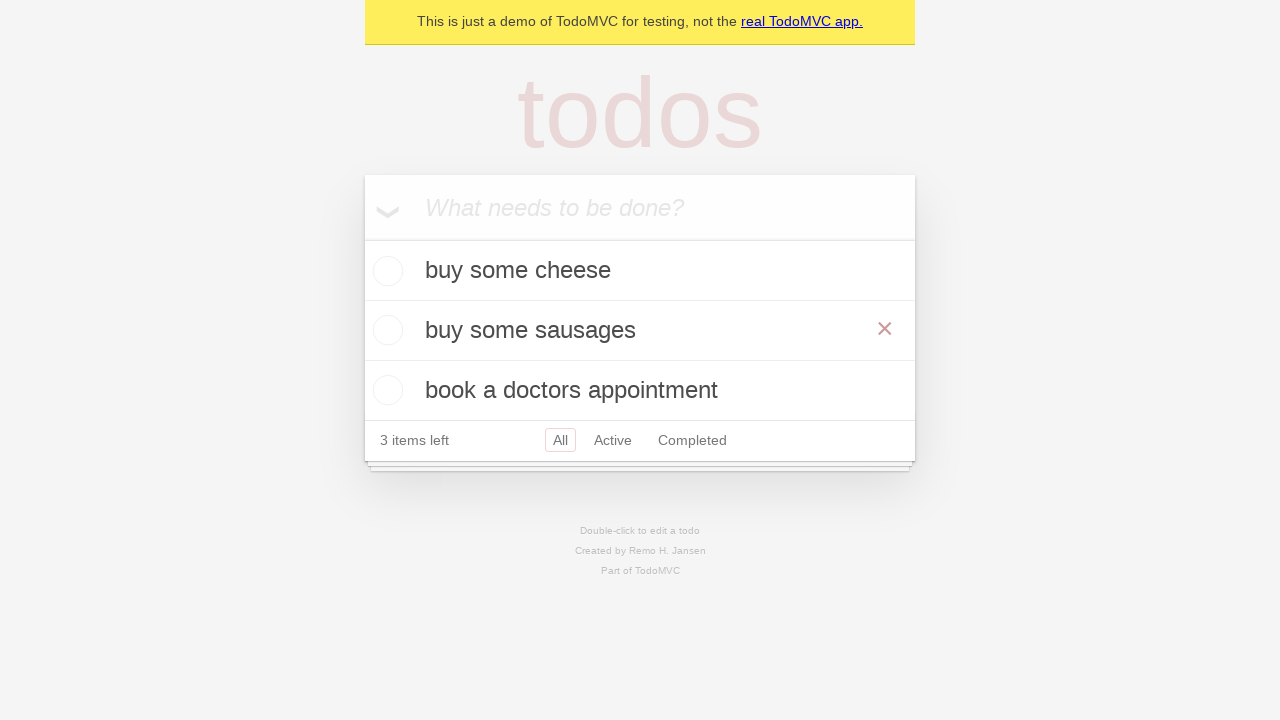